Tests file upload functionality on TutorialsPoint's Selenium practice page by uploading a file to the upload input element.

Starting URL: https://www.tutorialspoint.com/selenium/practice/upload-download.php

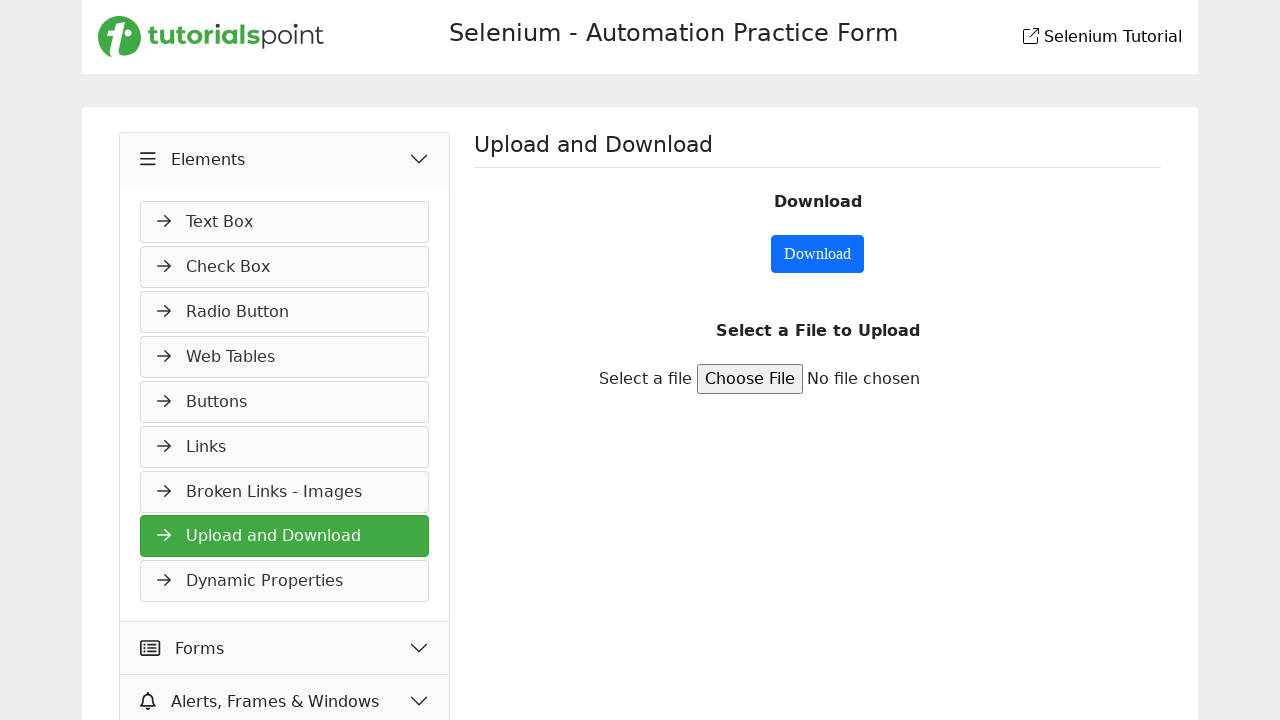

Created temporary test file for upload
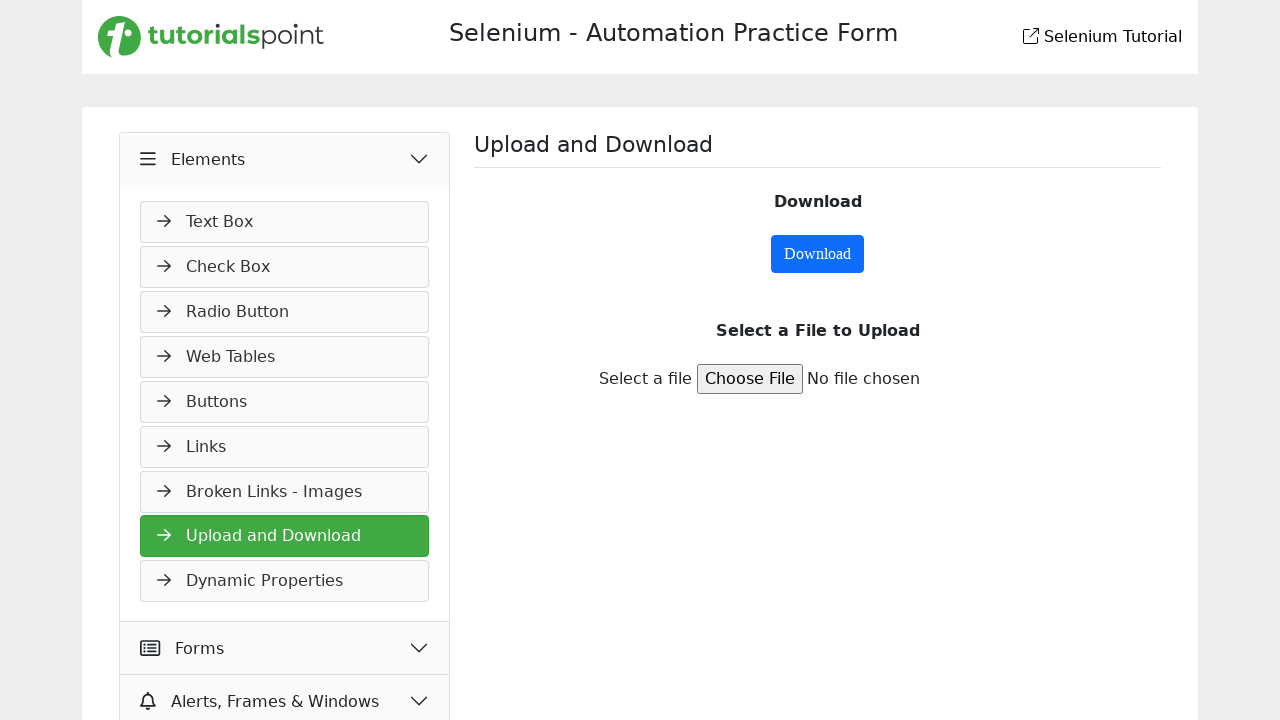

Uploaded test file to the file input element
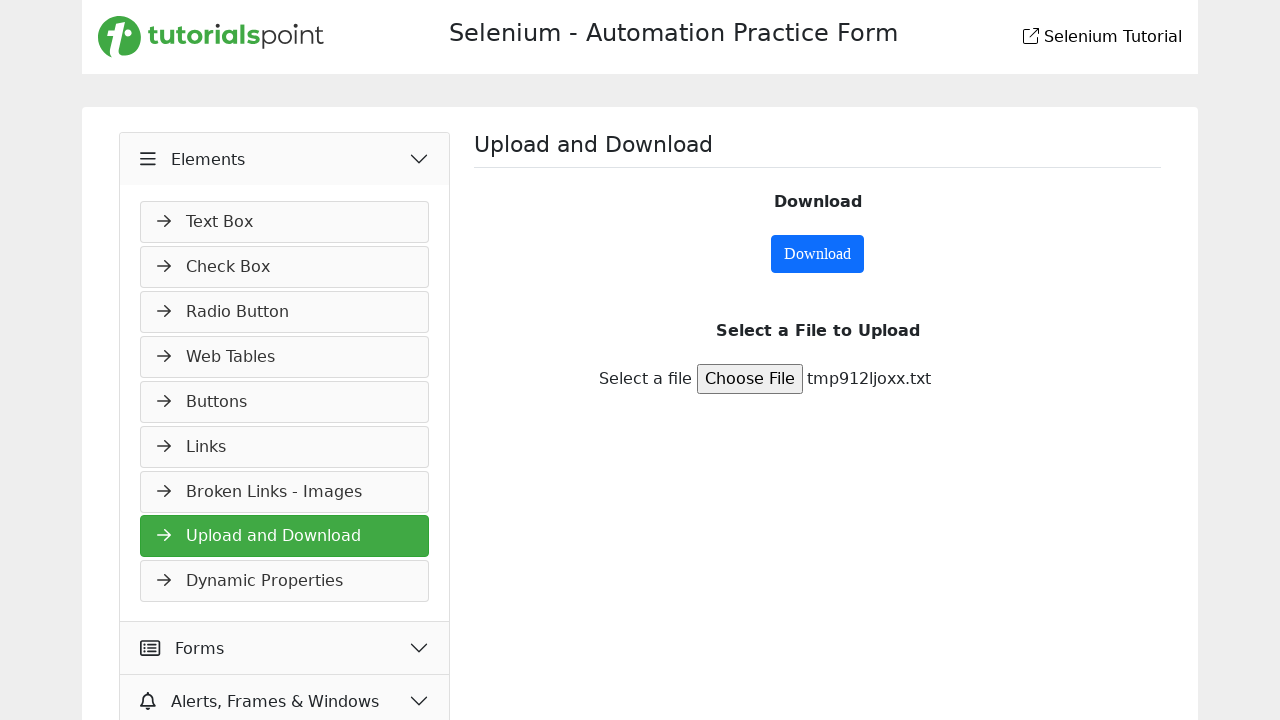

Cleaned up temporary test file
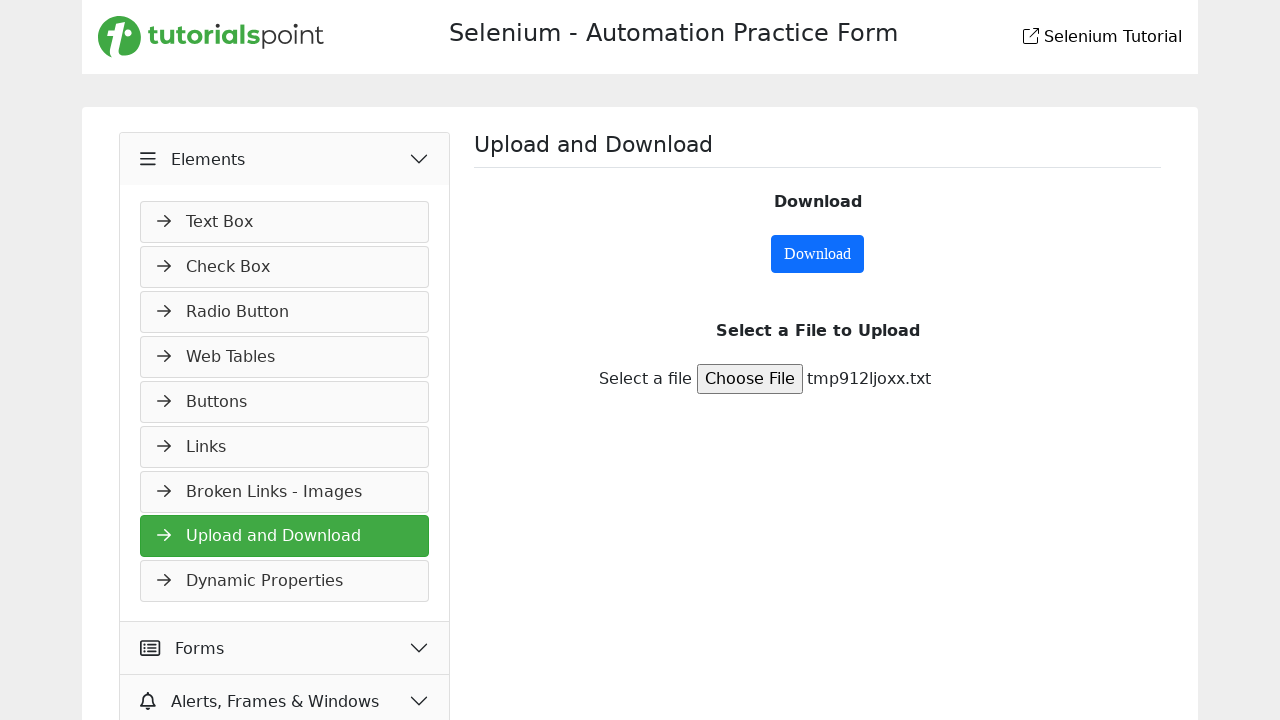

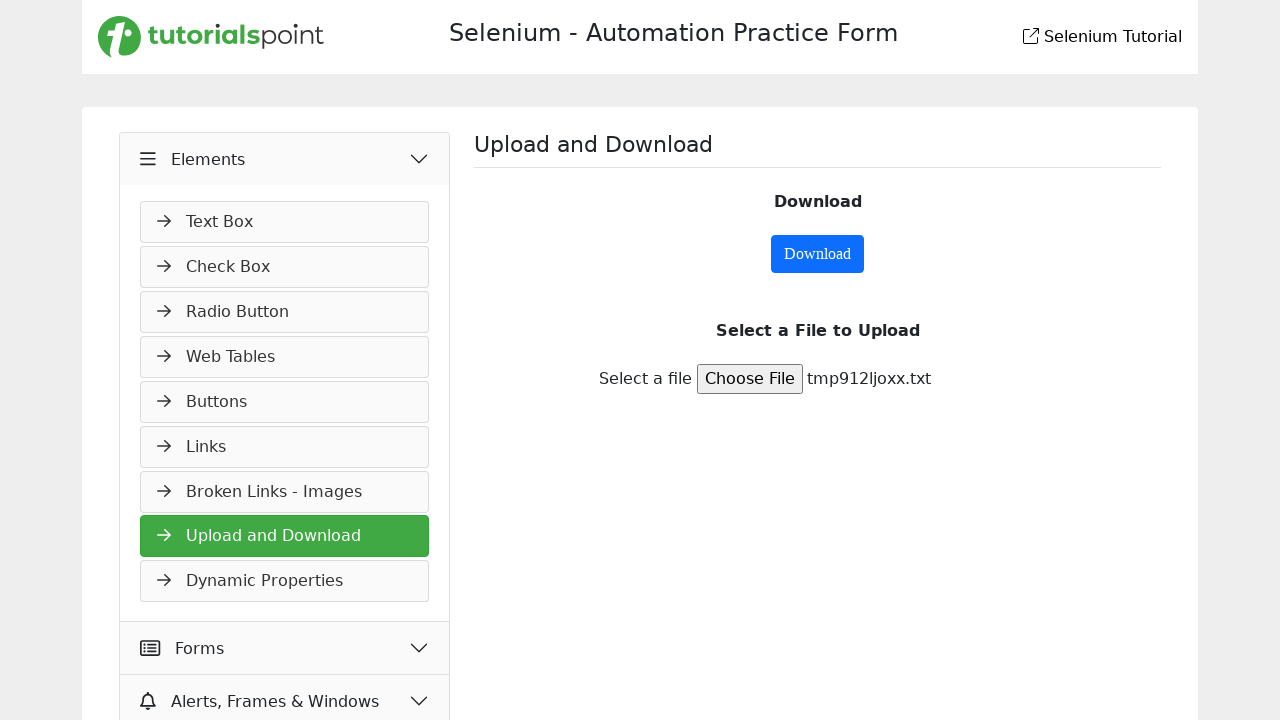